Tests static dropdown functionality by selecting currency options using different selection methods (by index, value, and visible text)

Starting URL: https://rahulshettyacademy.com/dropdownsPractise/

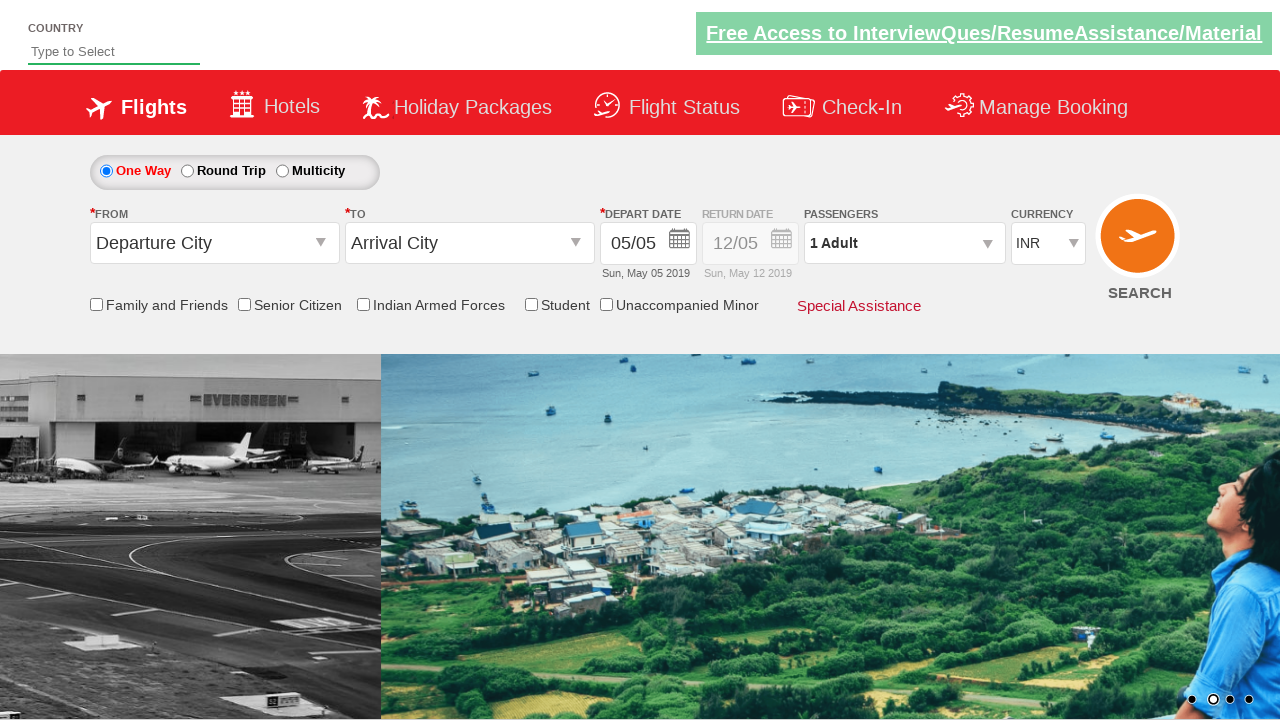

Located currency dropdown element
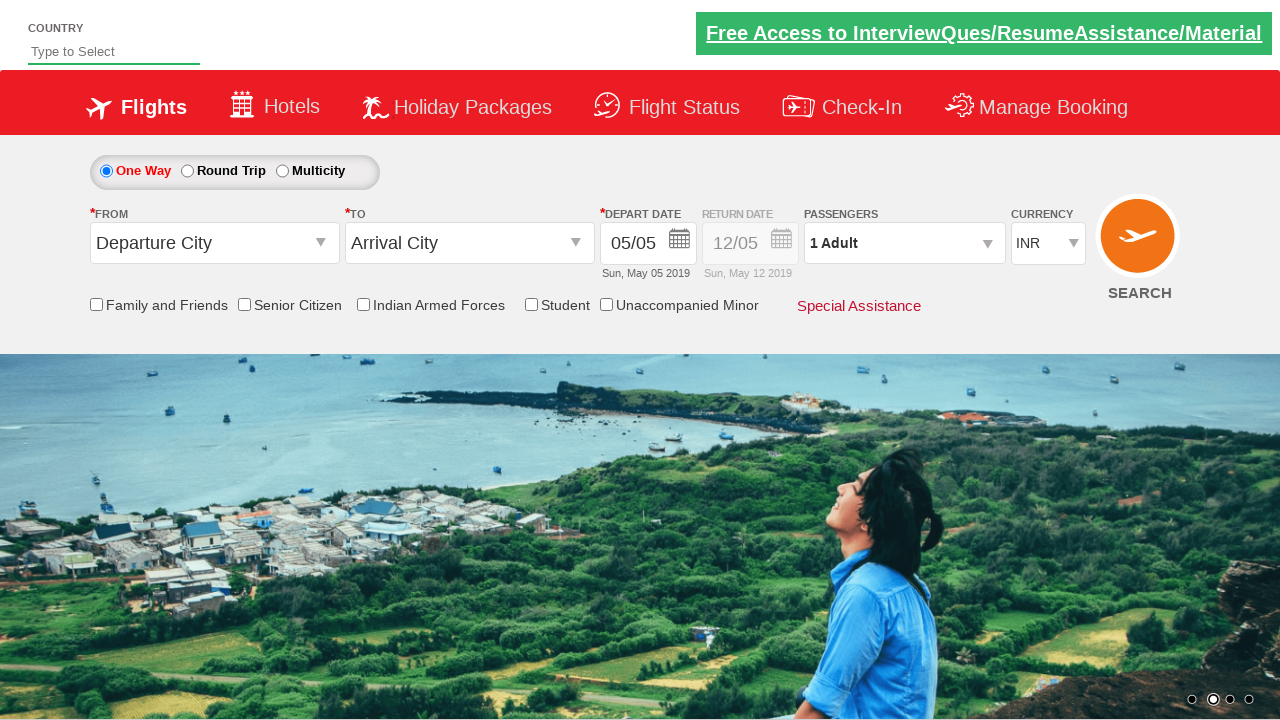

Selected currency dropdown option by index 2 on #ctl00_mainContent_DropDownListCurrency
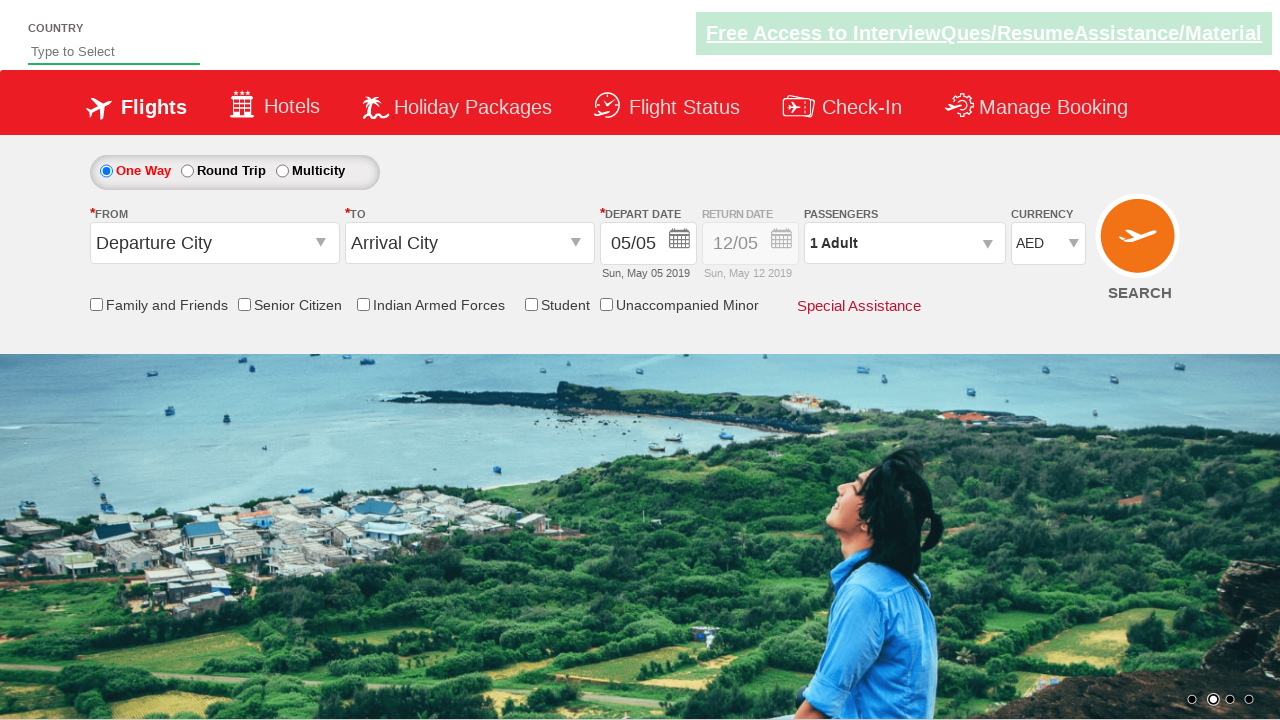

Selected currency dropdown option by value 'AED' on #ctl00_mainContent_DropDownListCurrency
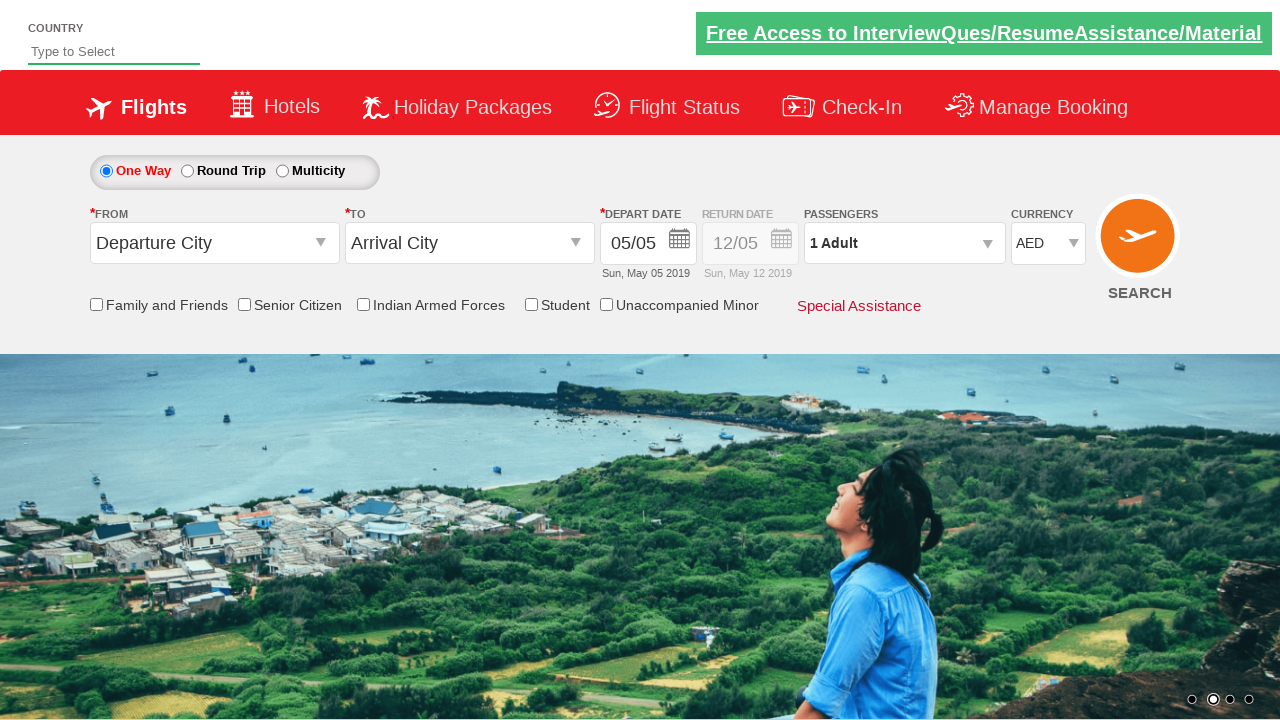

Selected currency dropdown option by visible text 'USD' on #ctl00_mainContent_DropDownListCurrency
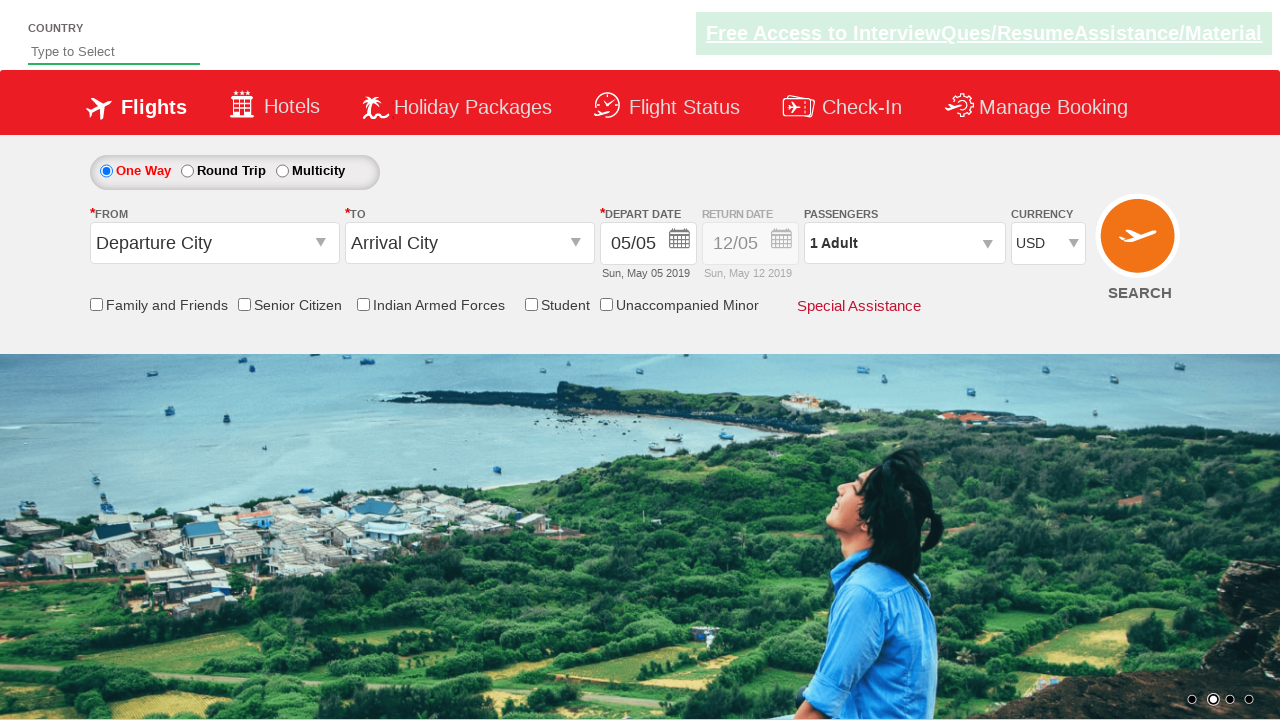

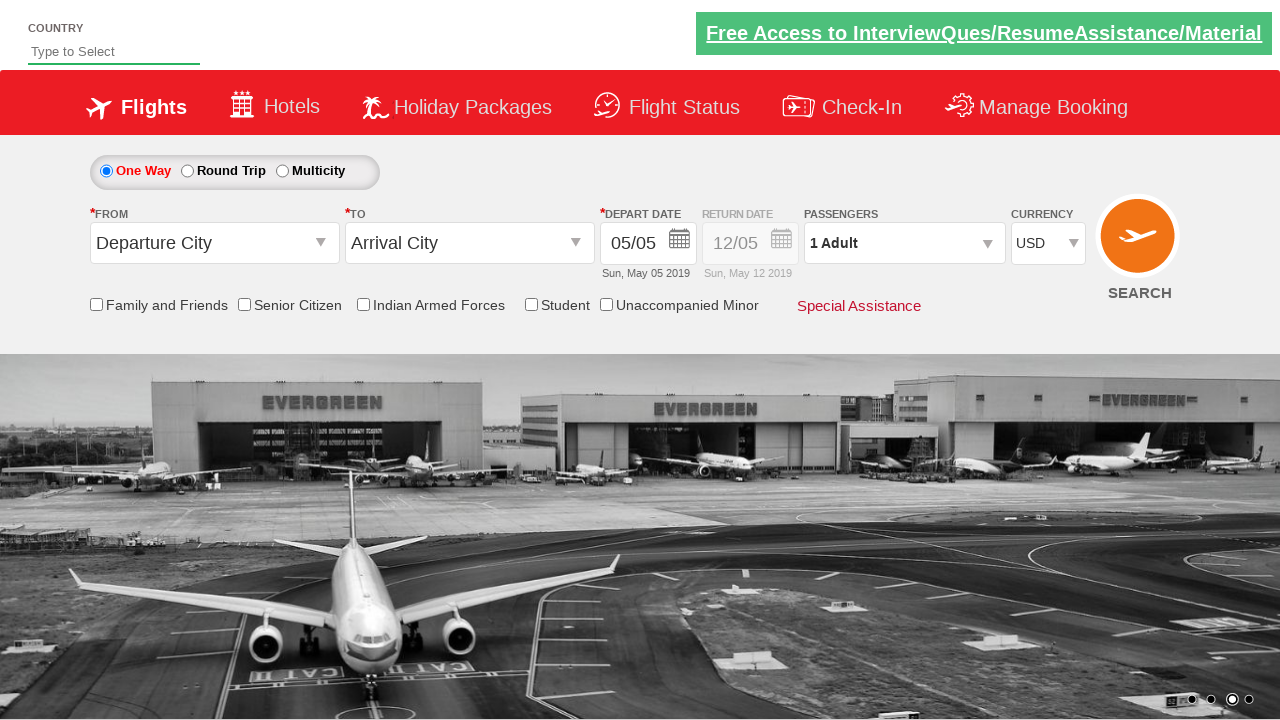